Tests navigation to the registration page by clicking the registration link on the homepage and verifying that the registration page elements are displayed.

Starting URL: https://qa.koel.app/

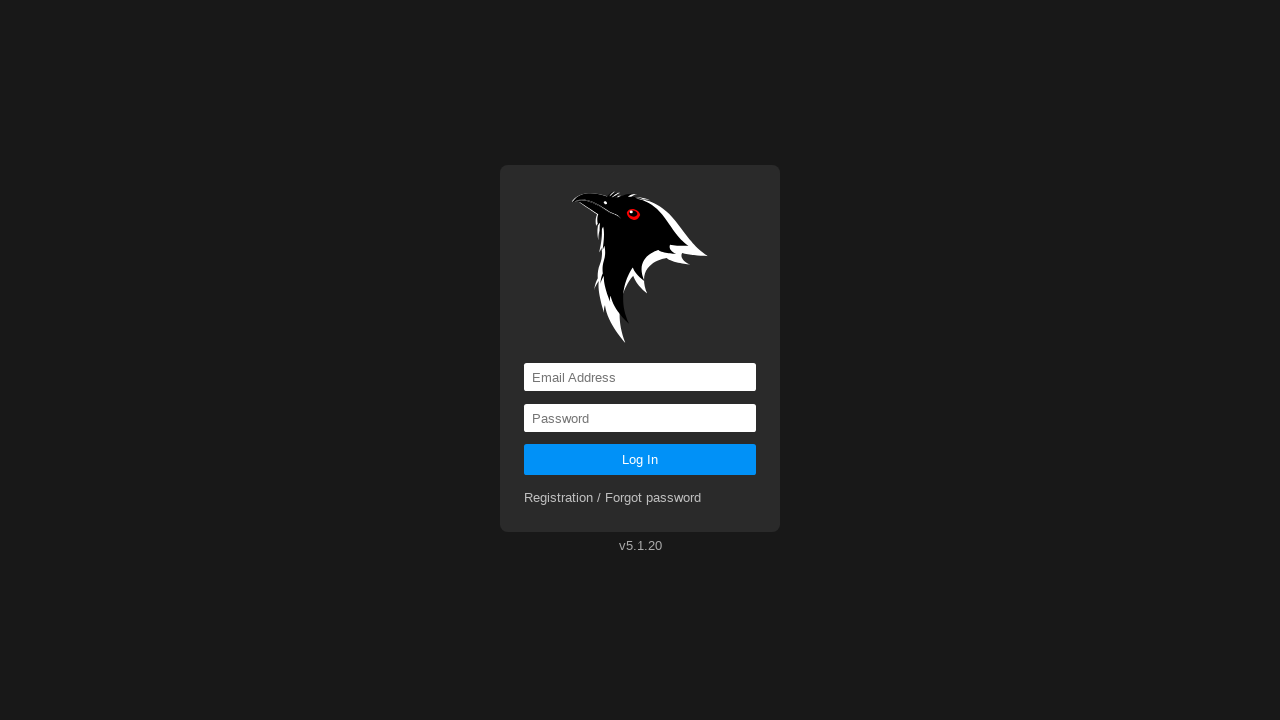

Verified homepage URL is https://qa.koel.app/
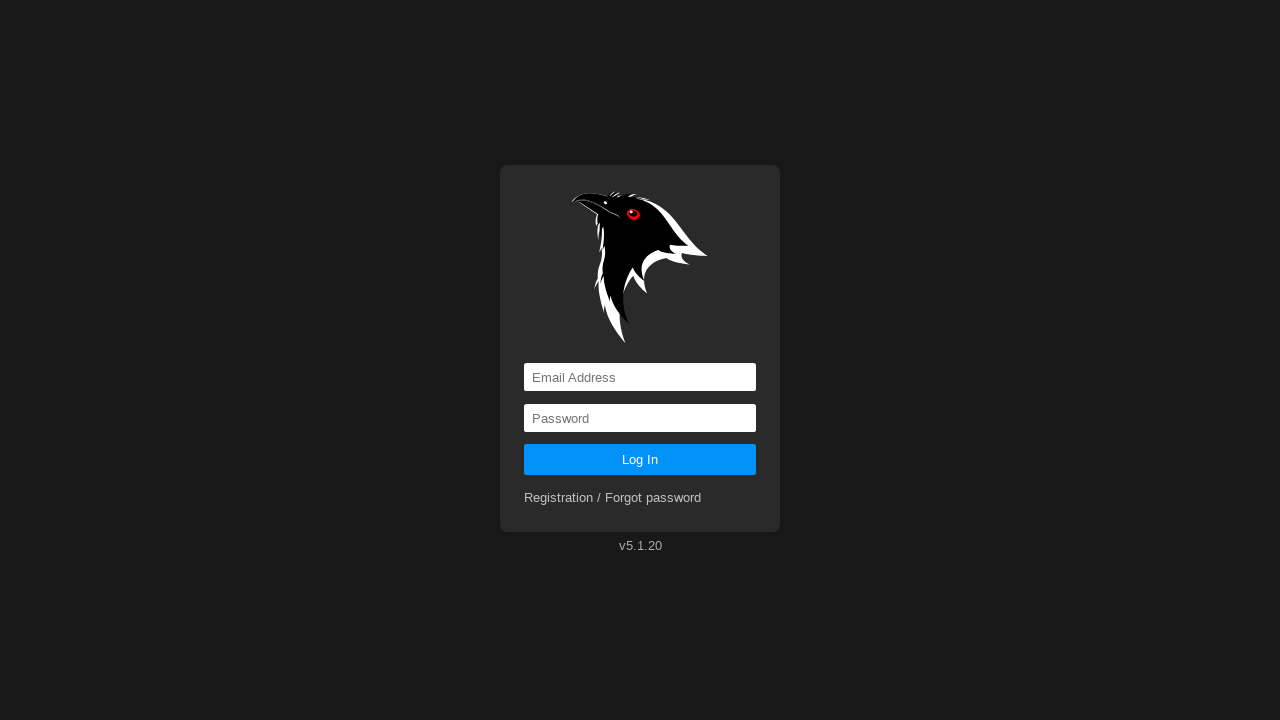

Clicked registration link on homepage at (613, 498) on a[href='registration']
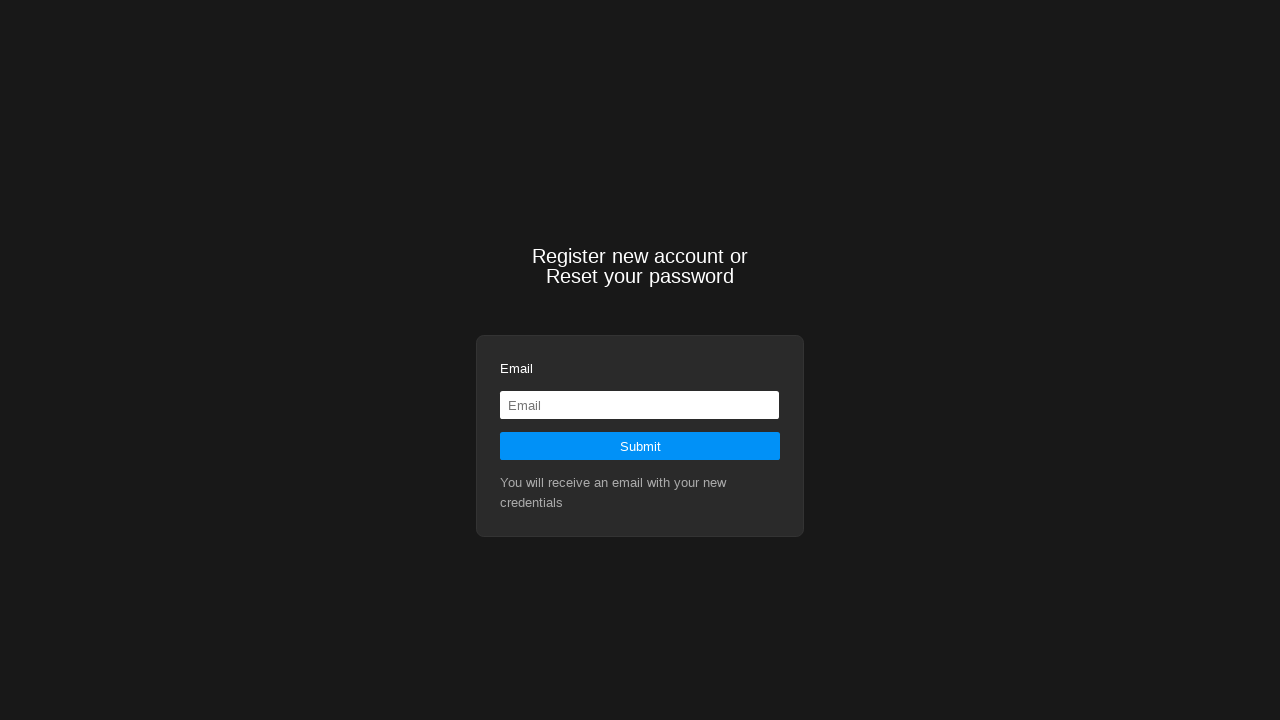

Waited for registration page statement element to become visible
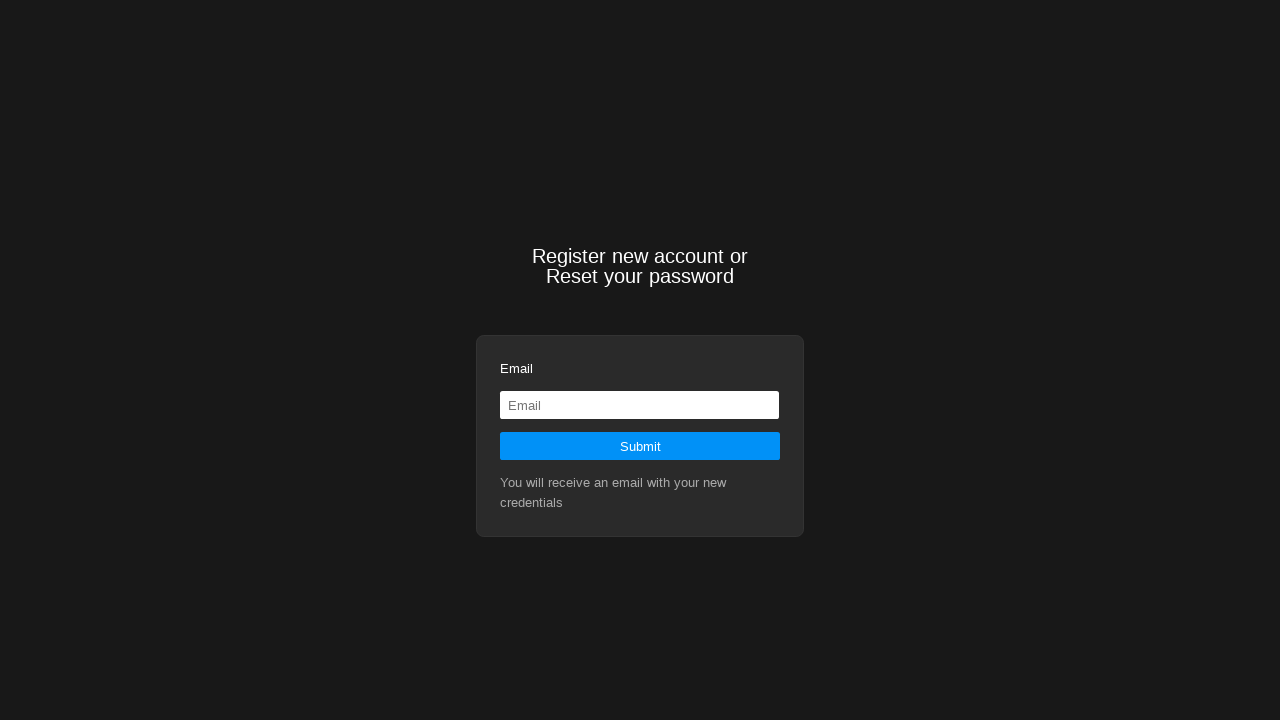

Verified registration page statement element is visible
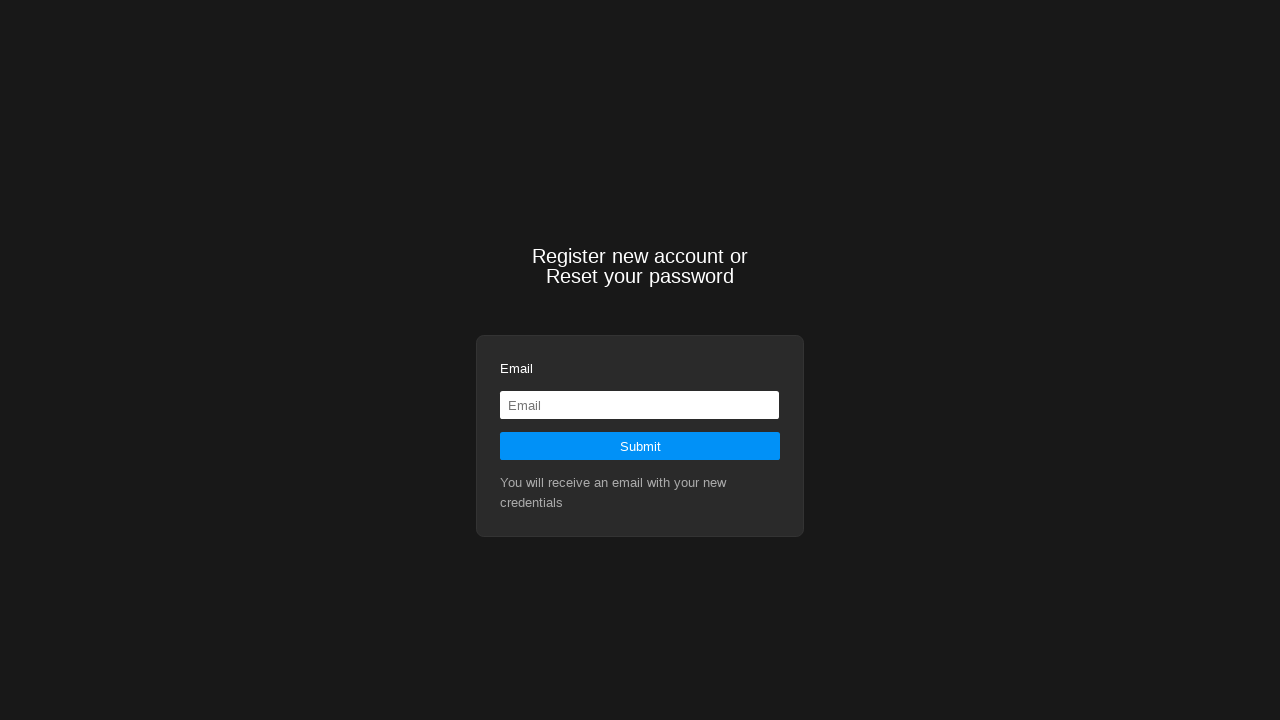

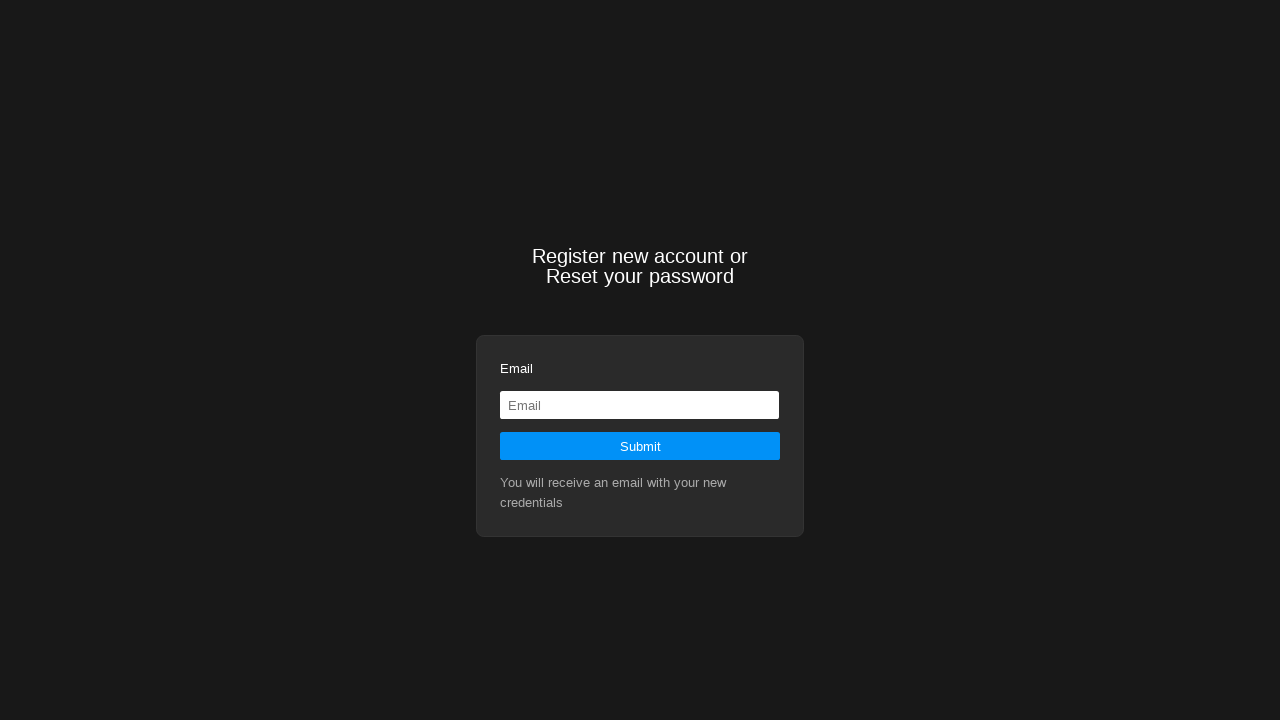